Tests switching between multiple browser windows/tabs (Google, Facebook, Lazada) using window titles and closes all except parent

Starting URL: https://automationfc.github.io/basic-form/index.html

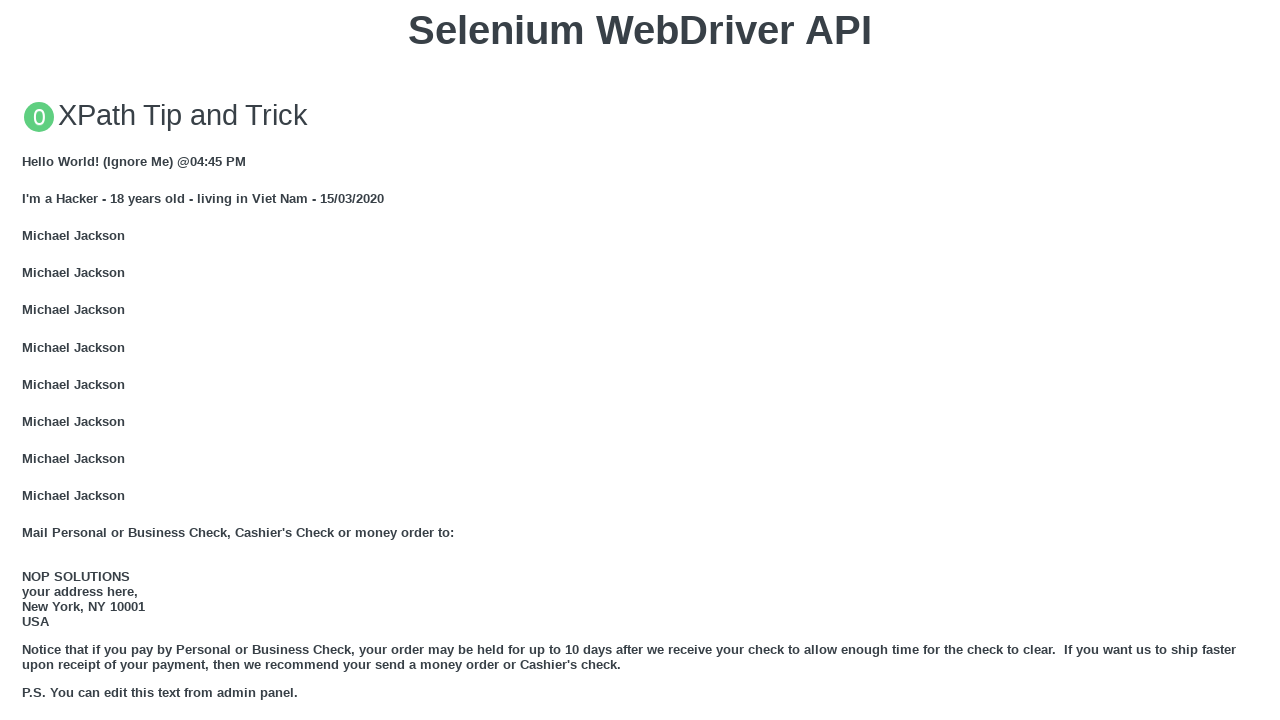

Clicked Google link to open new tab at (56, 360) on xpath=//a[text()='GOOGLE']
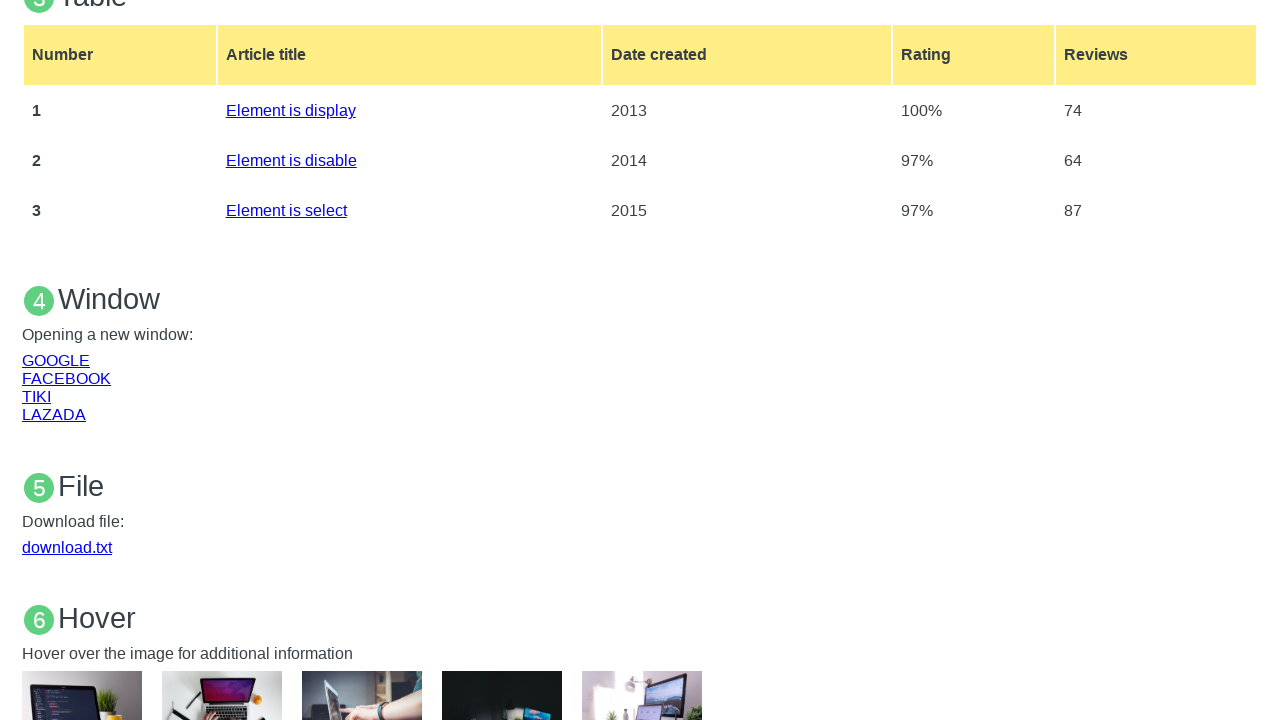

Brought parent tab to front
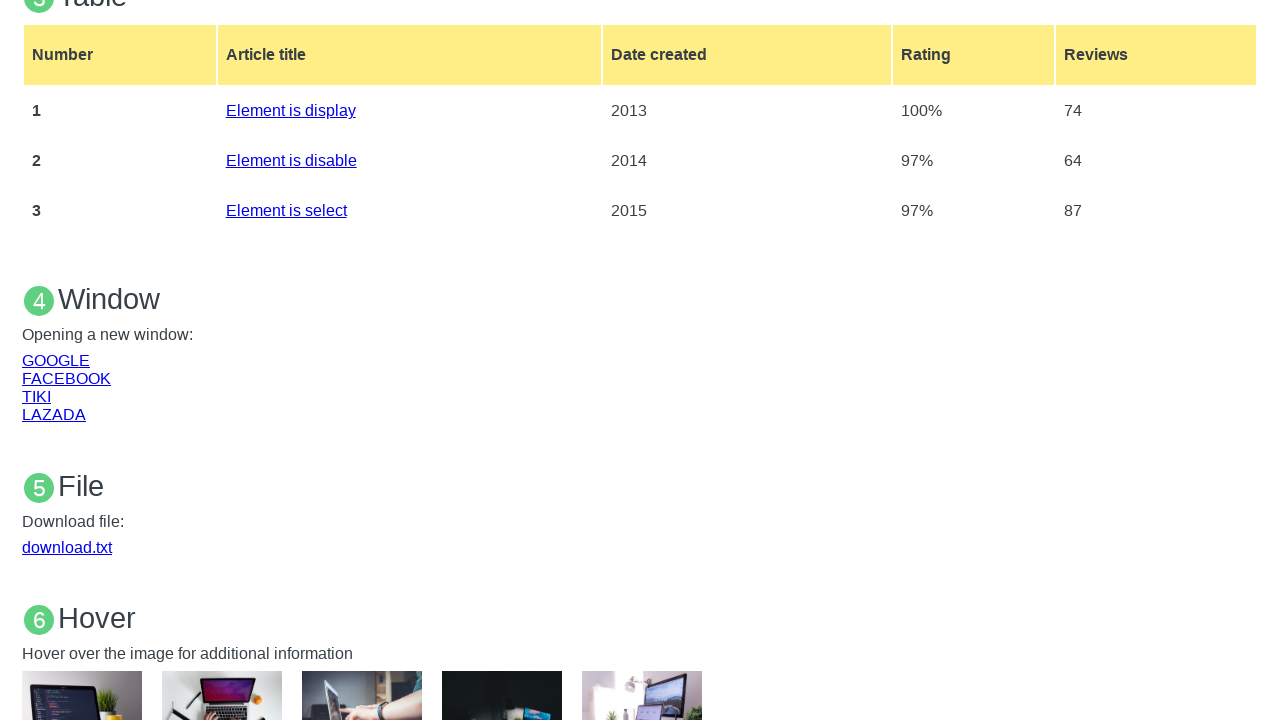

Clicked Facebook link to open new tab at (66, 378) on xpath=//a[text()='FACEBOOK']
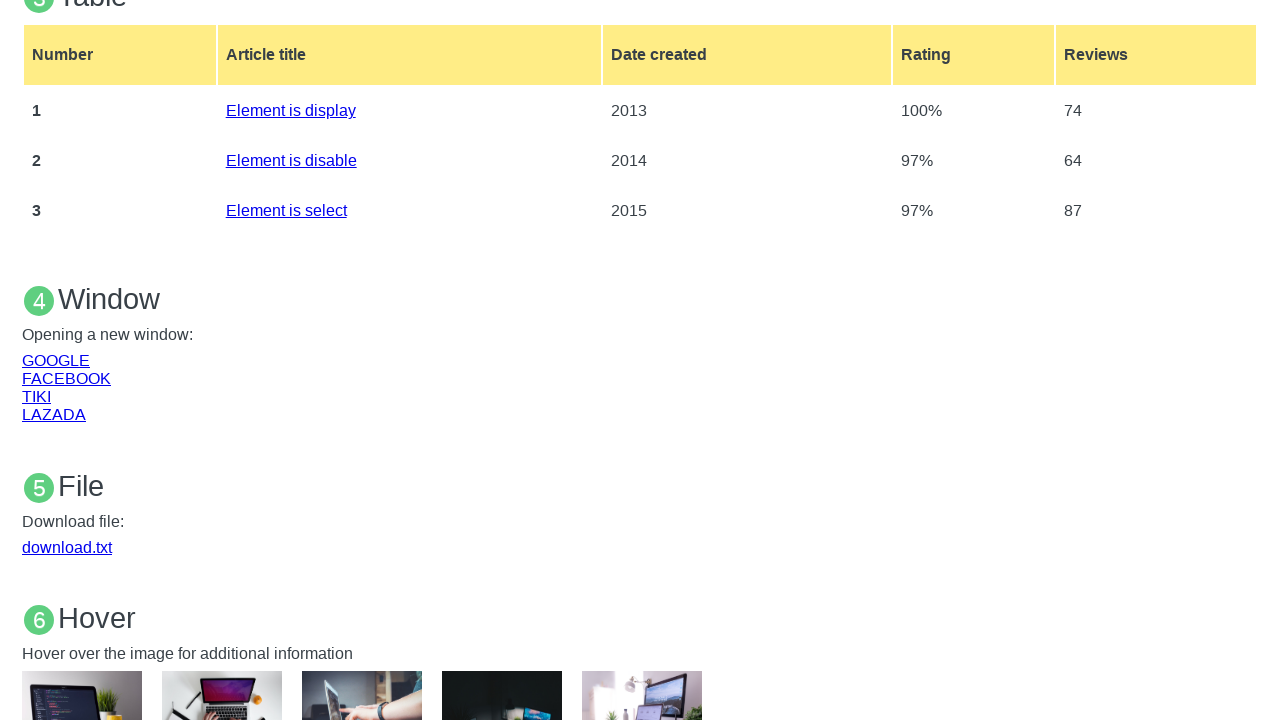

Brought parent tab to front
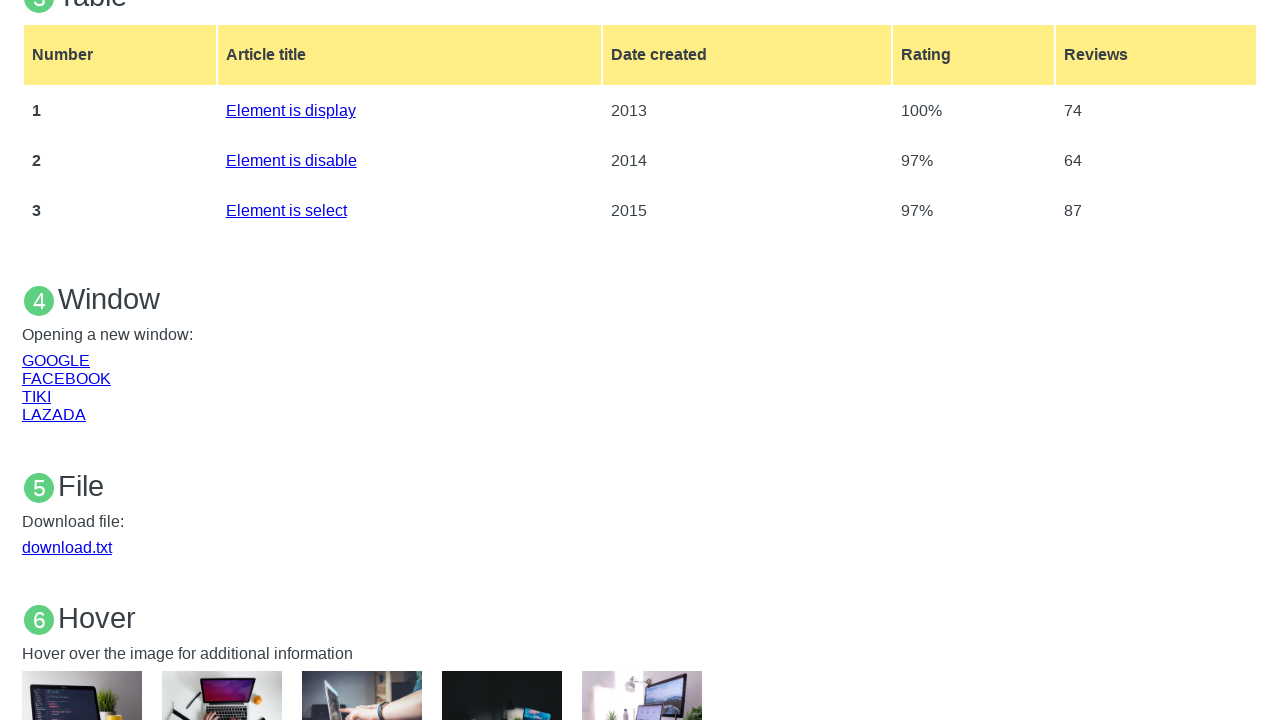

Clicked Lazada link to open new tab at (54, 414) on xpath=//a[text()='LAZADA']
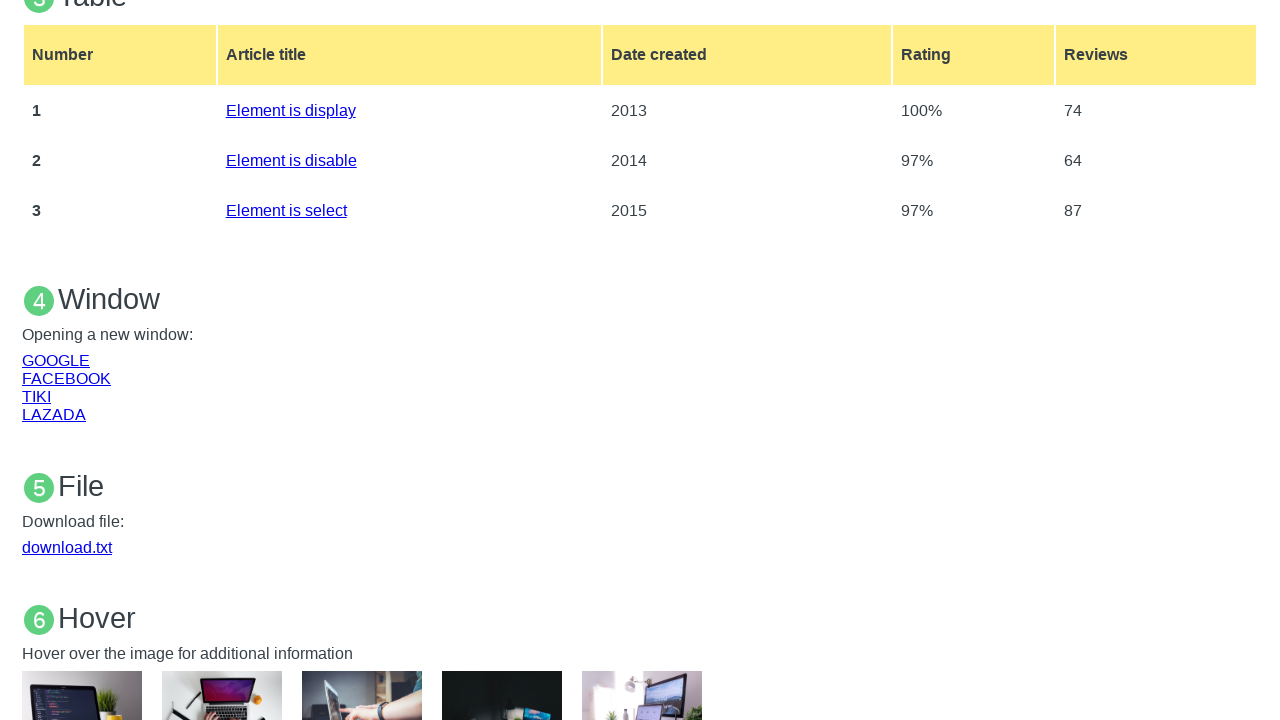

Closed non-parent tab
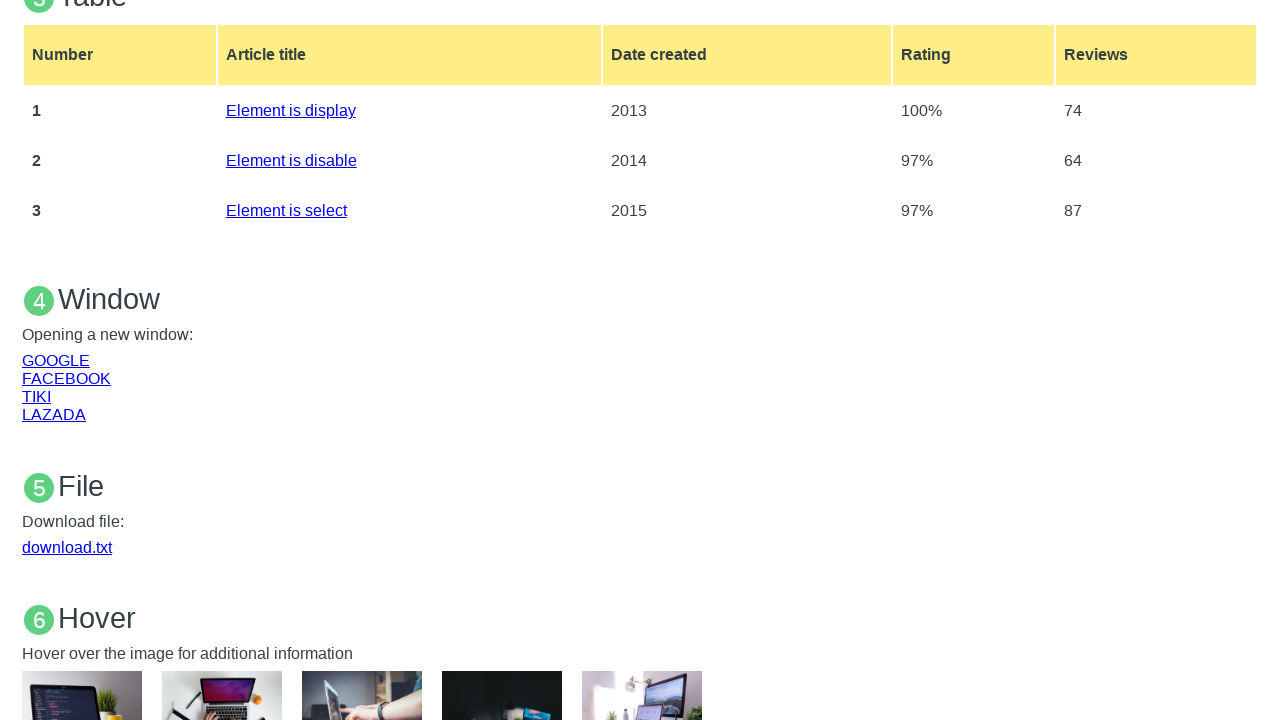

Closed non-parent tab
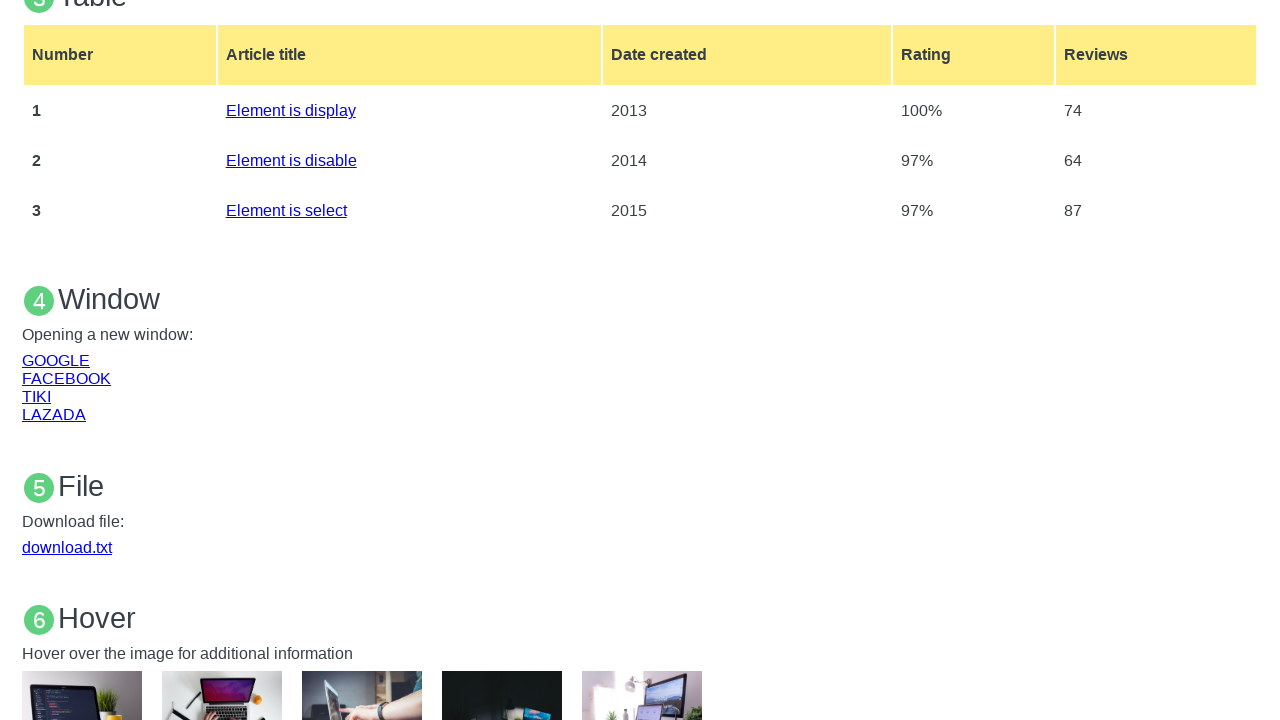

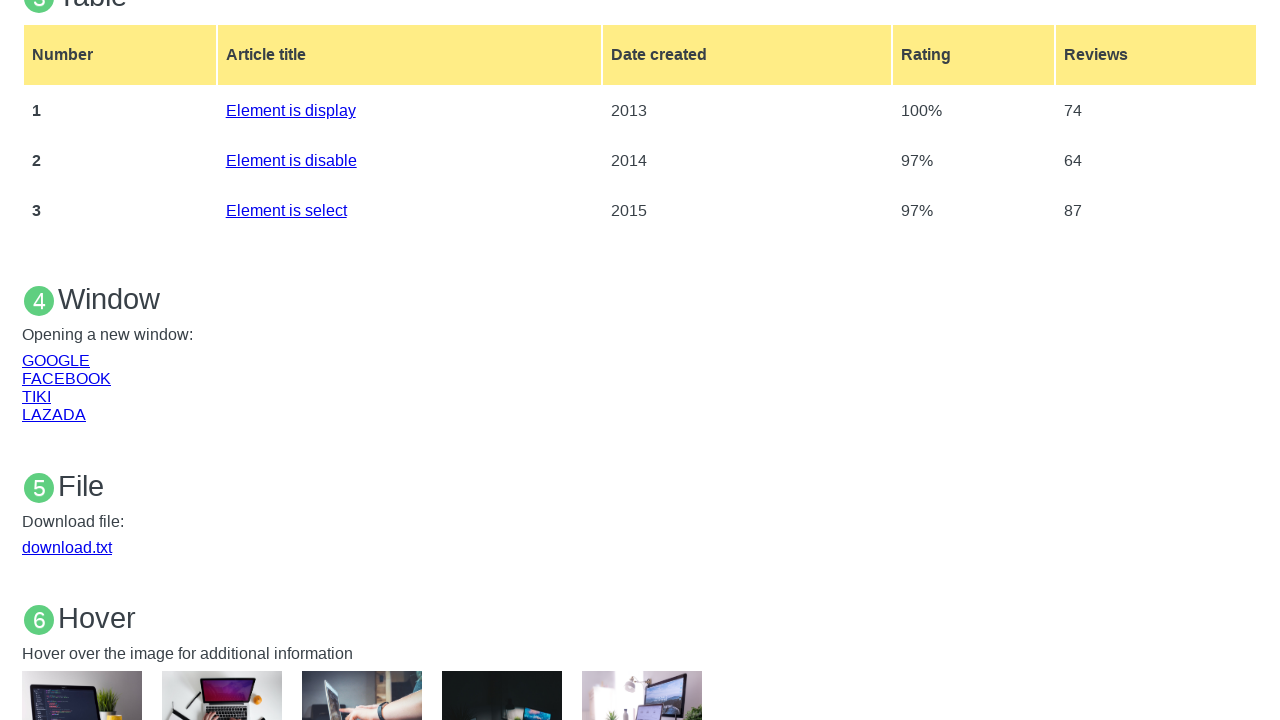